Tests the weather.gov location search functionality by entering a location in the search field and clicking the search button to navigate to the local weather page.

Starting URL: https://www.weather.gov/

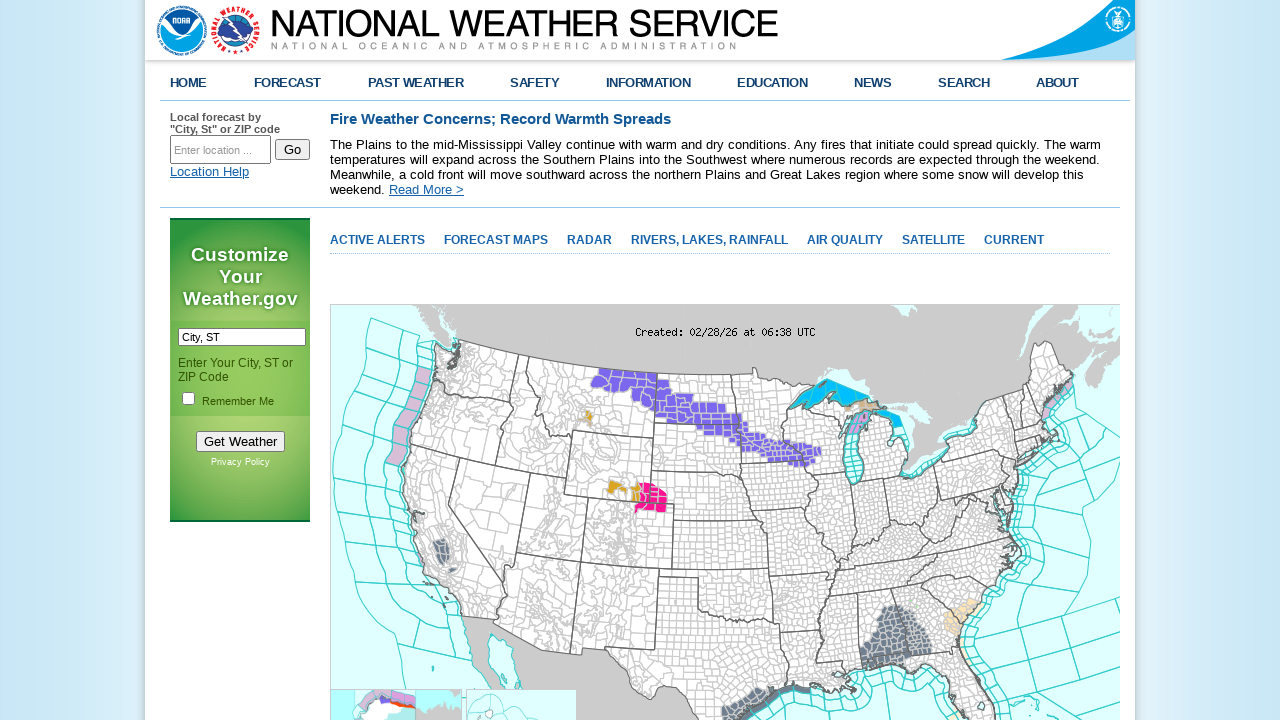

Cleared the location search input field on #inputstring
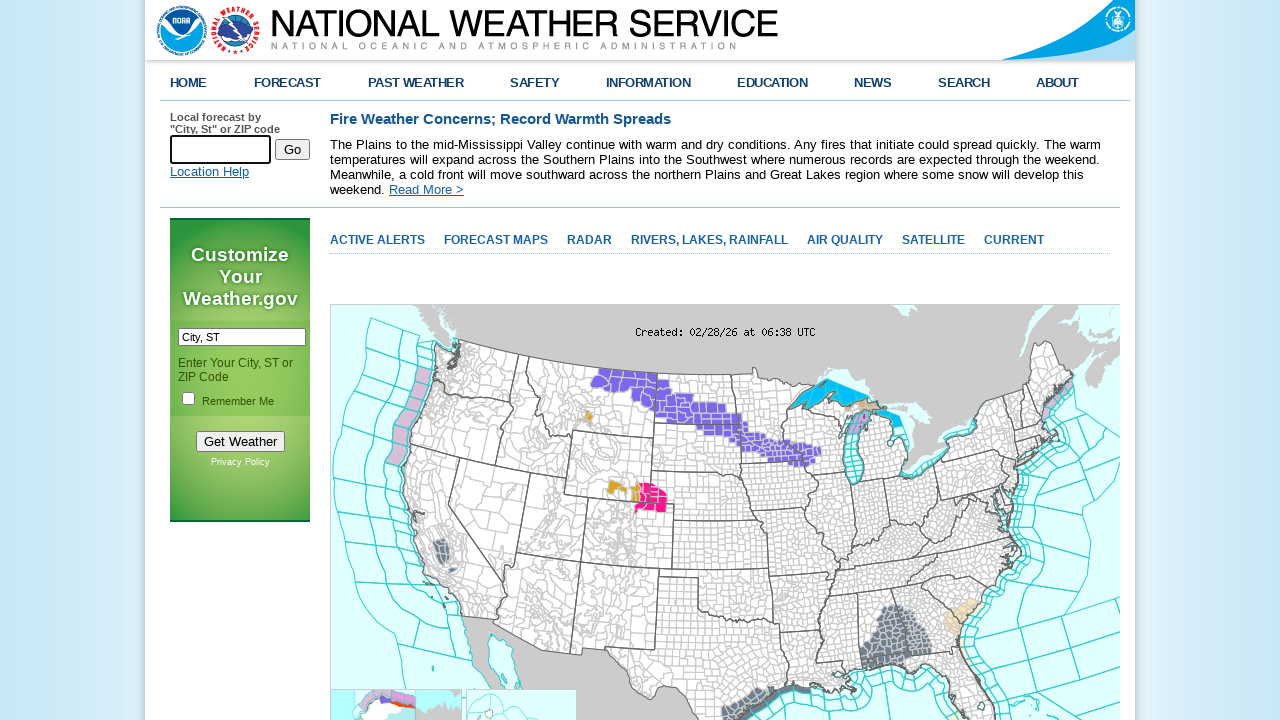

Clicked on the location search input field at (220, 150) on #inputstring
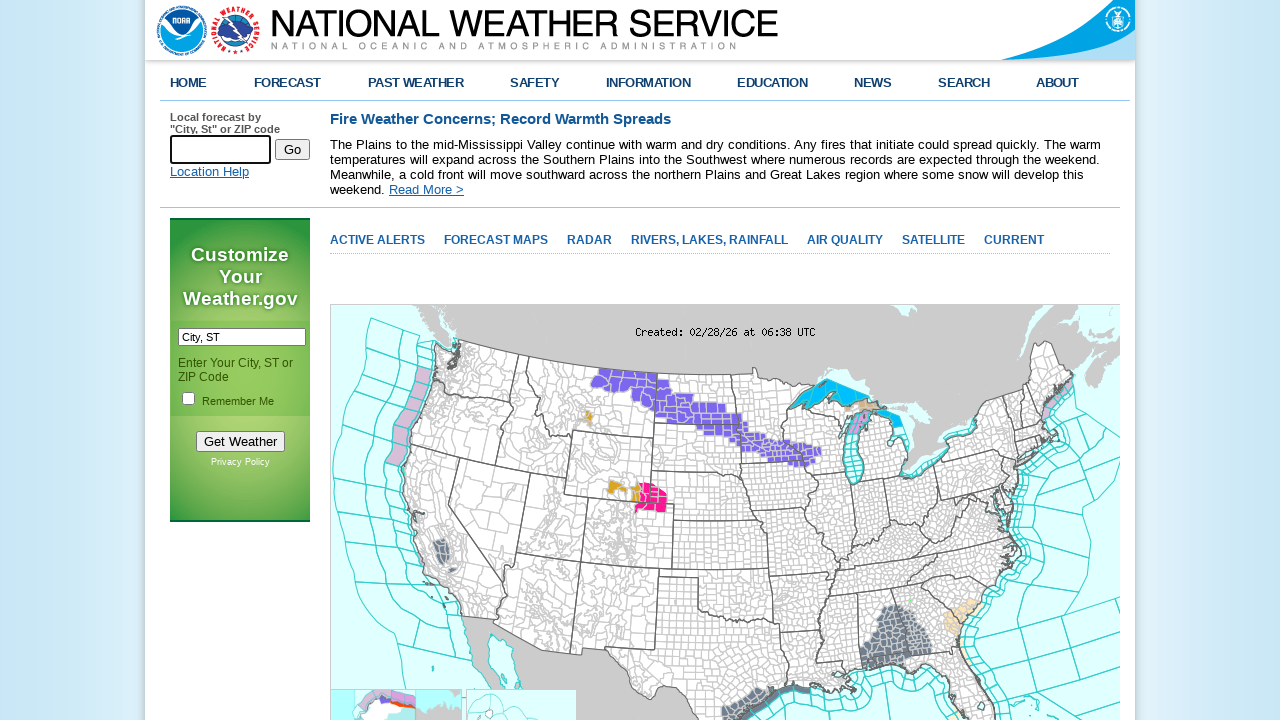

Filled location search field with 'Denver, CO' on #inputstring
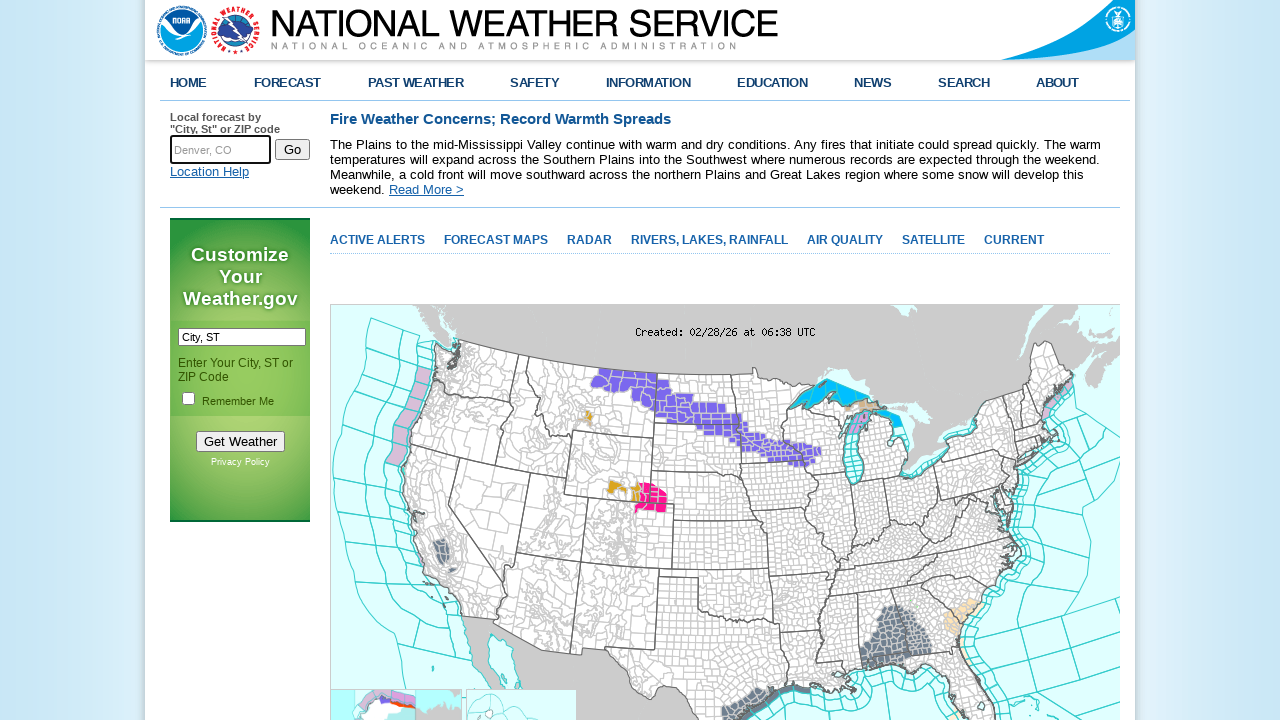

Clicked the search button to navigate to weather results at (292, 149) on #btnSearch
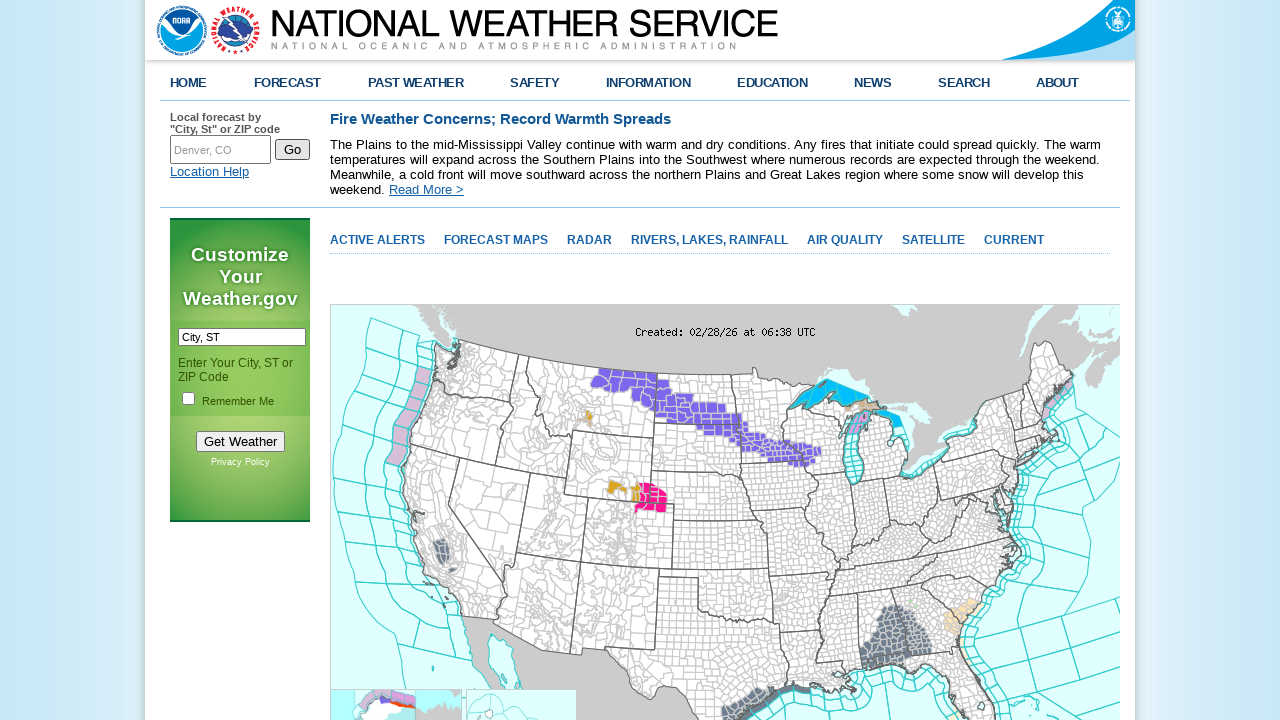

Weather results page loaded and network activity completed
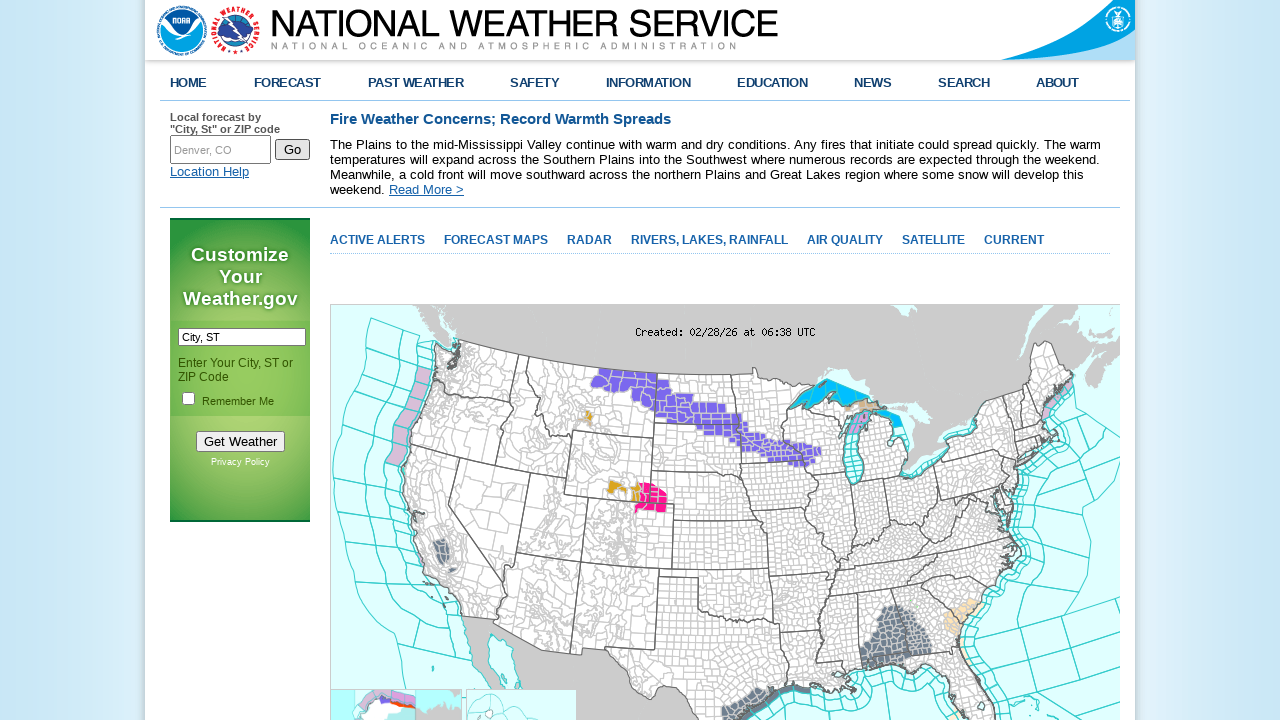

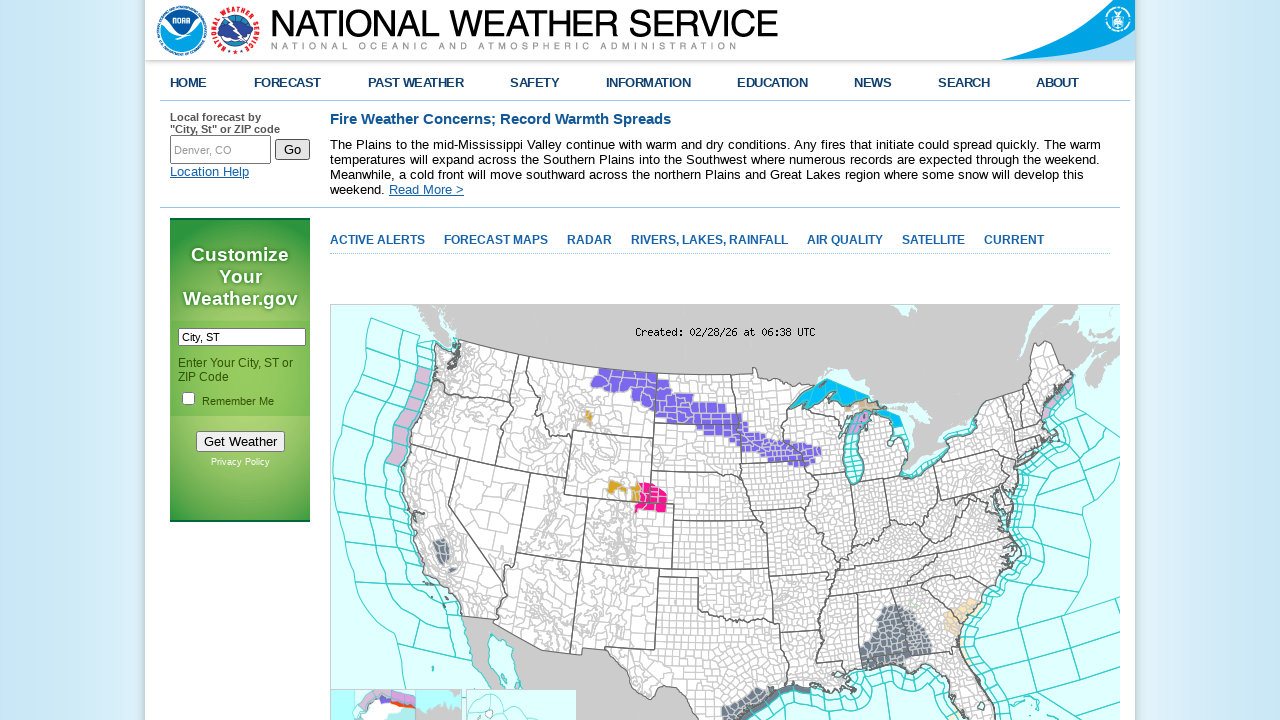